Navigates to the IndiGo airlines website and verifies the page loads by checking the current URL

Starting URL: https://www.goindigo.in/

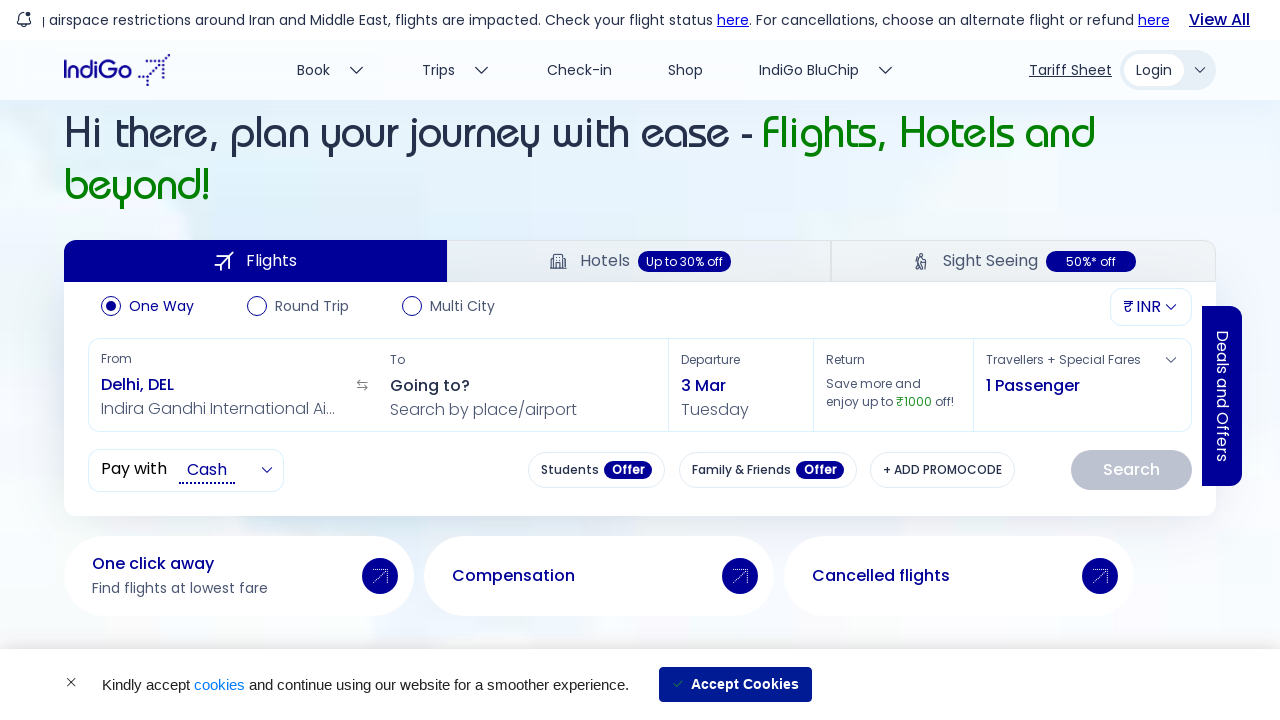

Waited for page to load (domcontentloaded state)
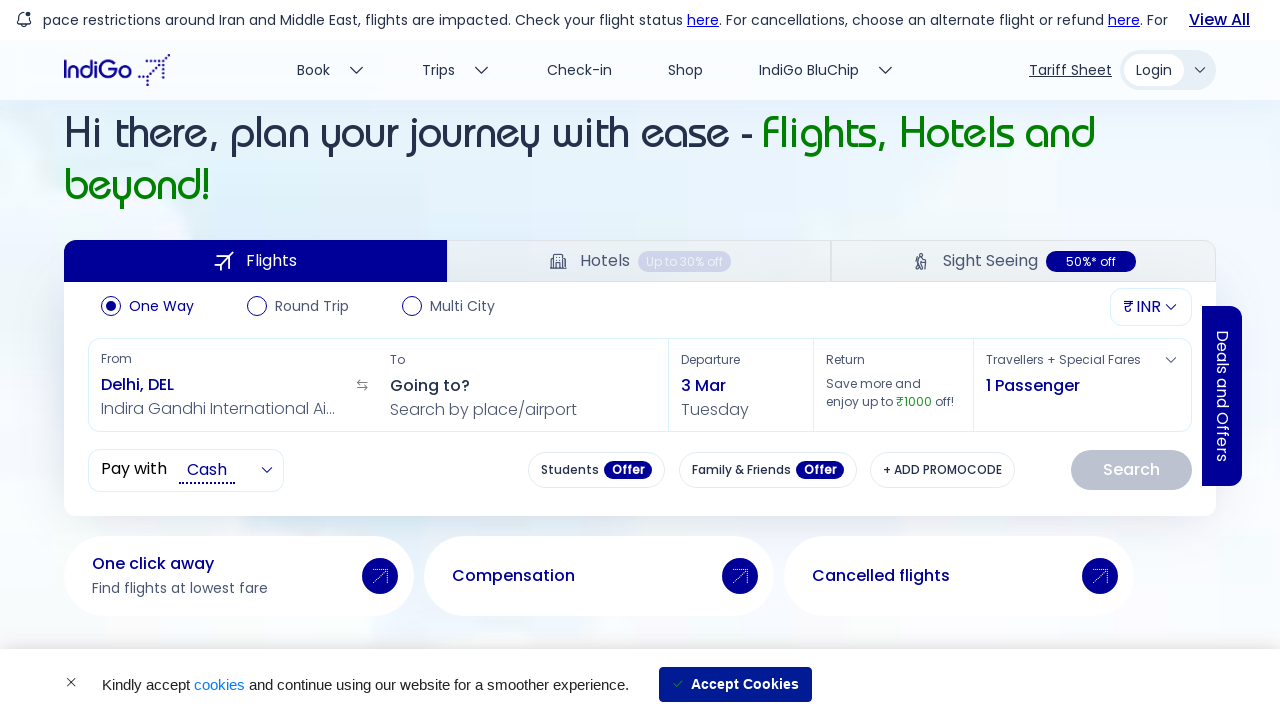

Retrieved current URL: https://www.goindigo.in/
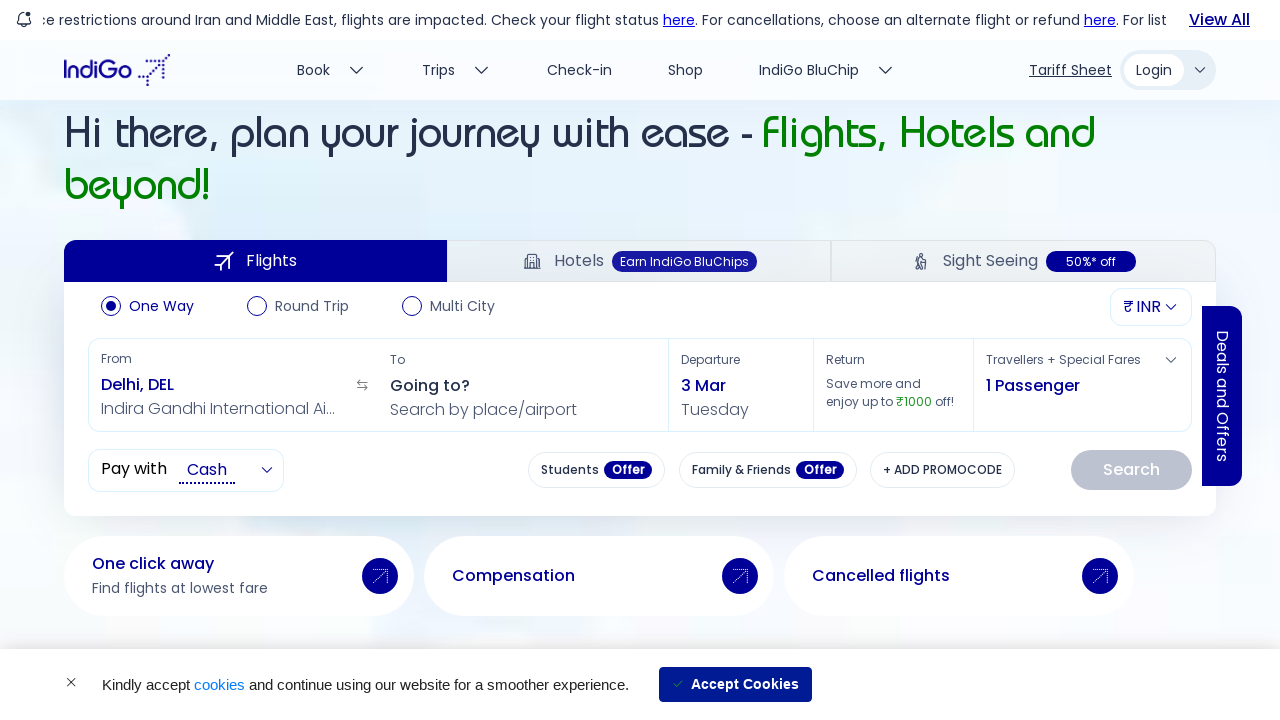

Printed current URL to console
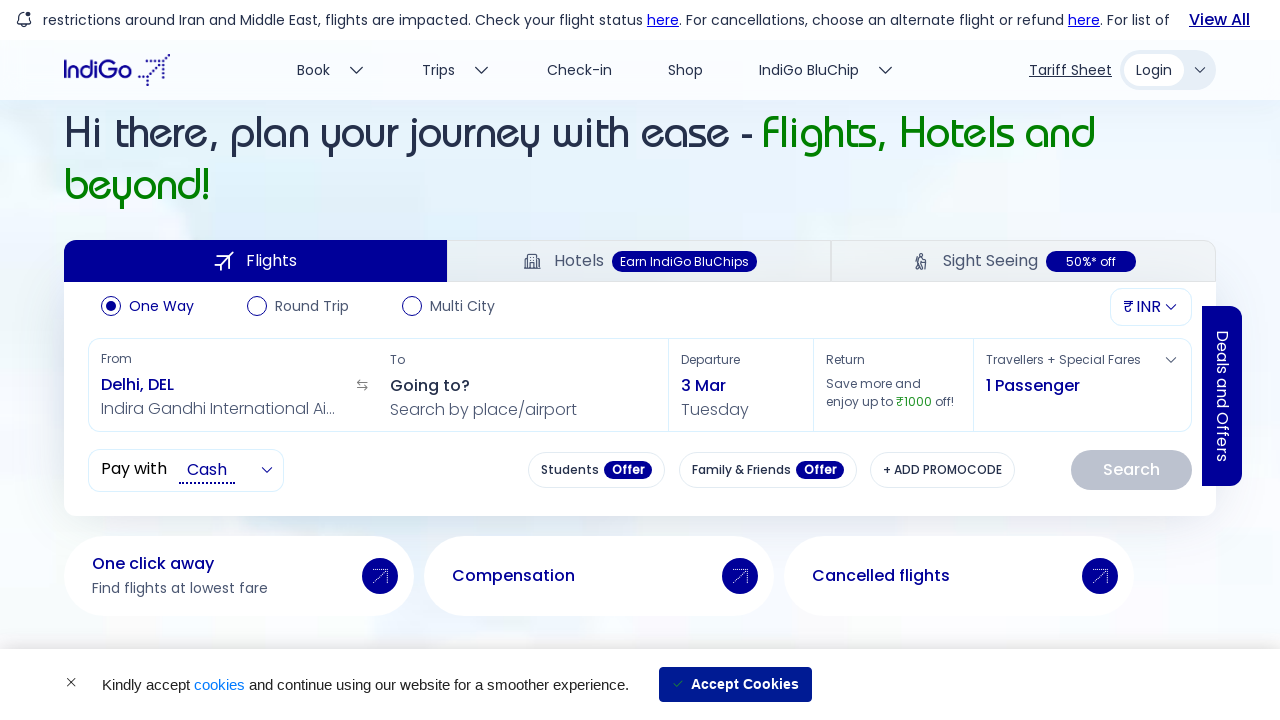

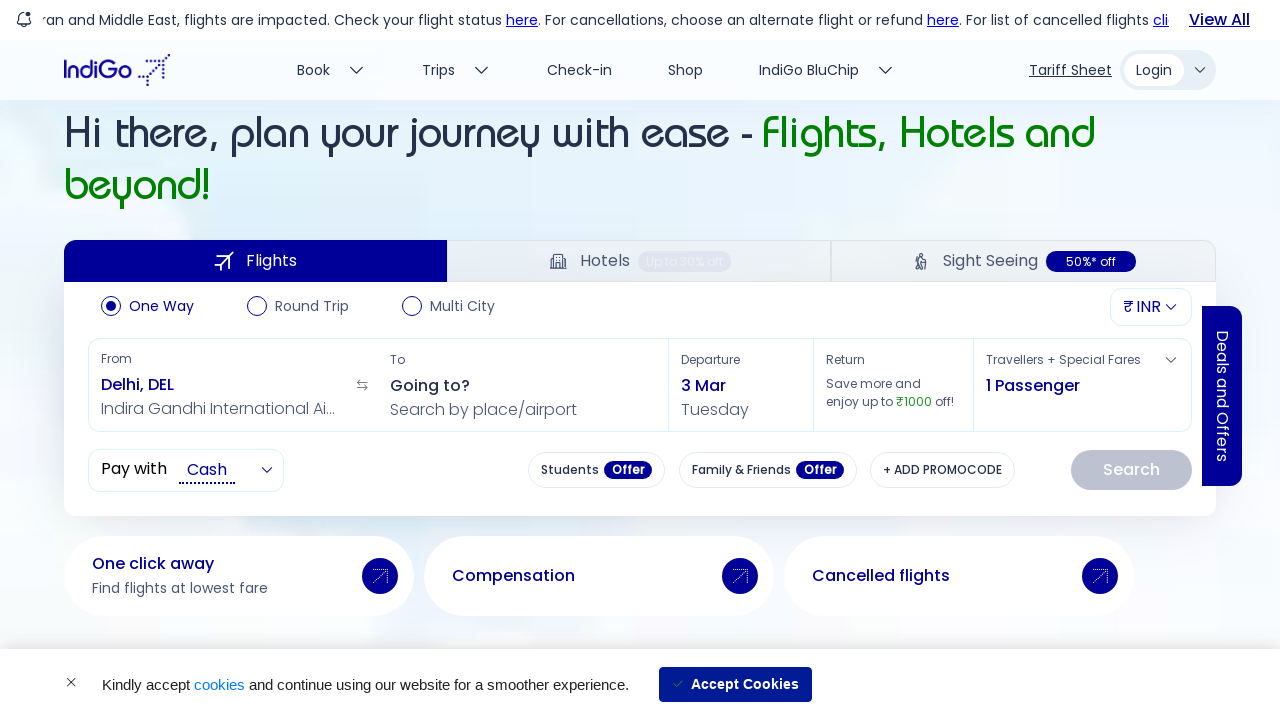